Opens Flipkart homepage and waits for it to load

Starting URL: https://www.flipkart.com/

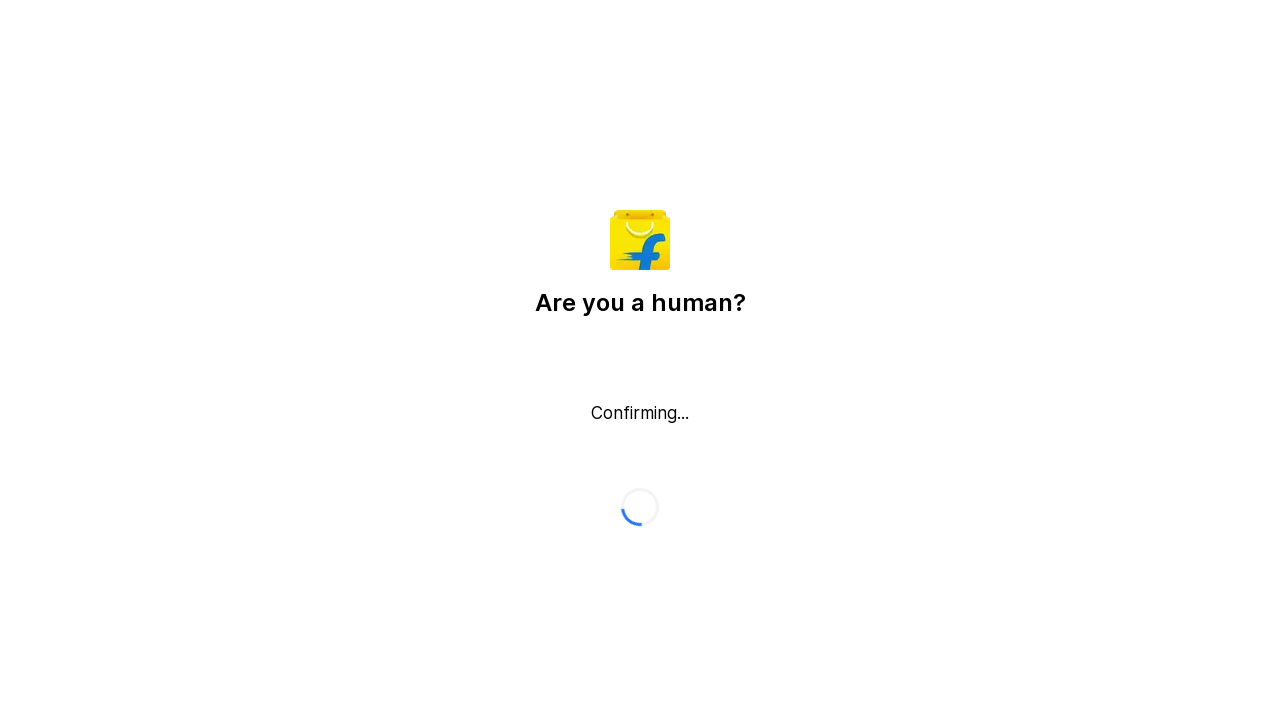

Flipkart homepage loaded - DOM content ready
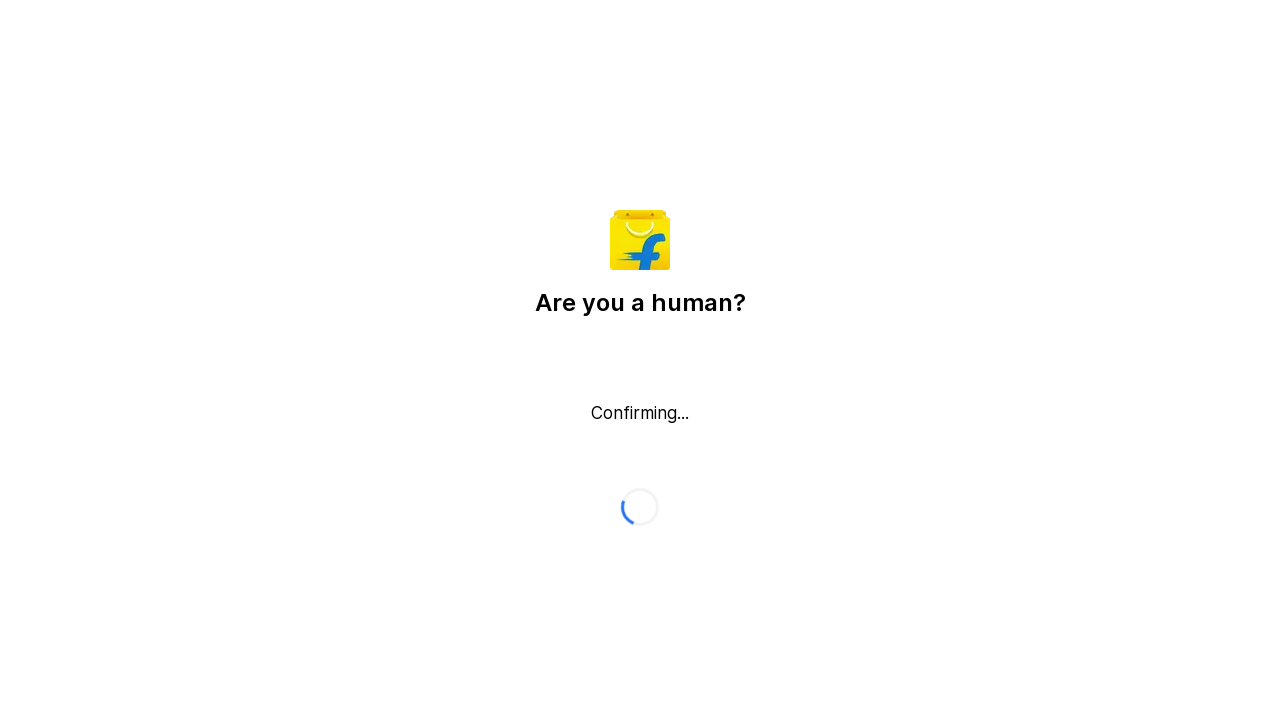

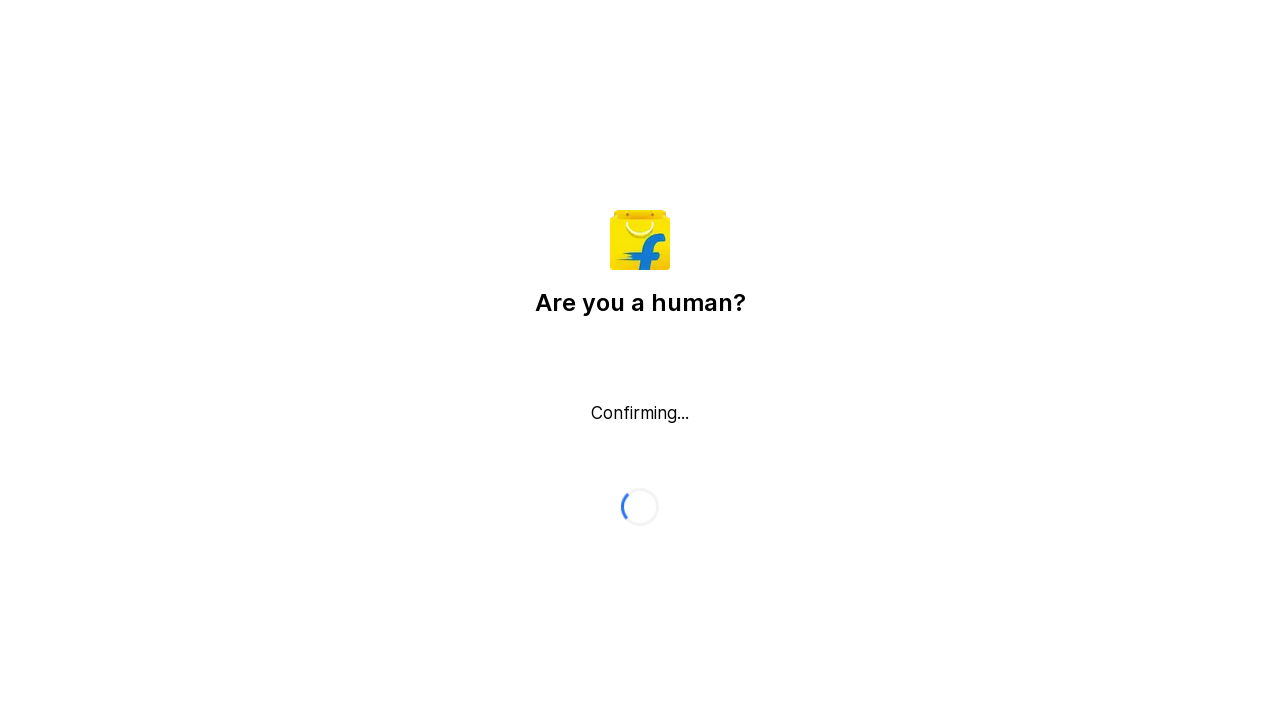